Tests an explicit wait scenario where the script waits for a price to change to $100, then clicks a book button, retrieves a value, calculates a mathematical result, and submits the answer

Starting URL: http://suninjuly.github.io/explicit_wait2.html

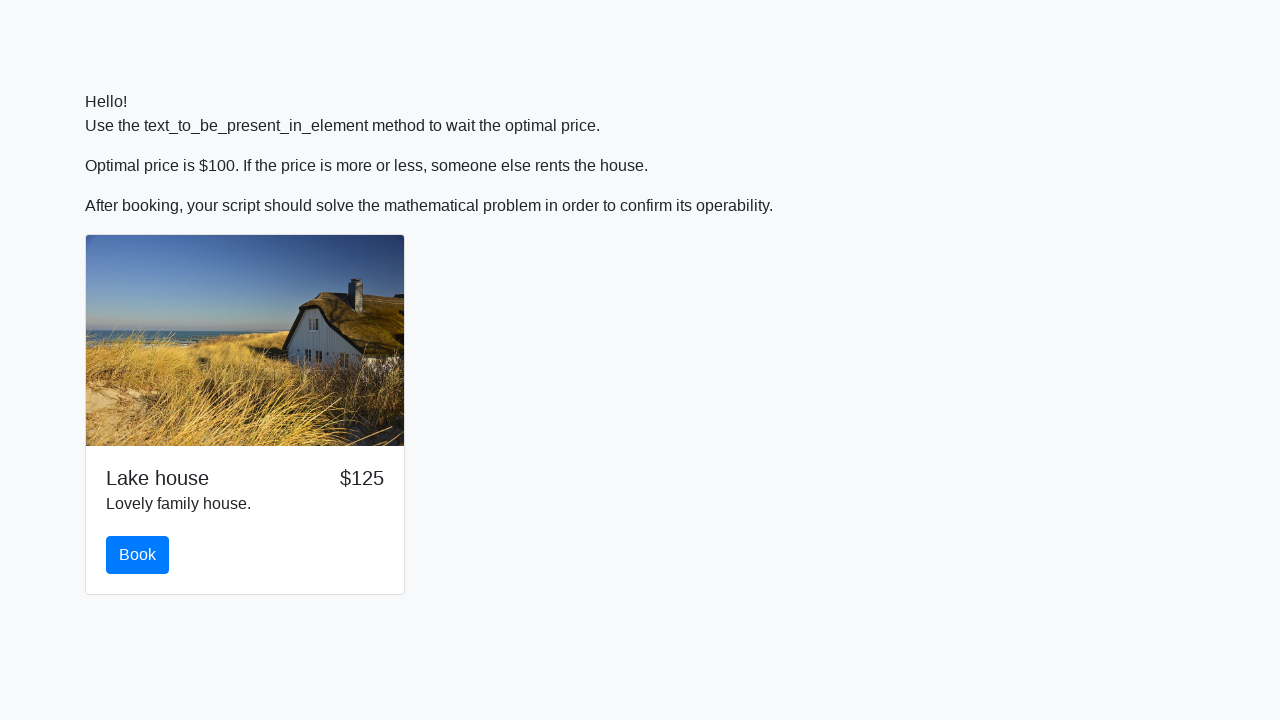

Waited for price to change to $100
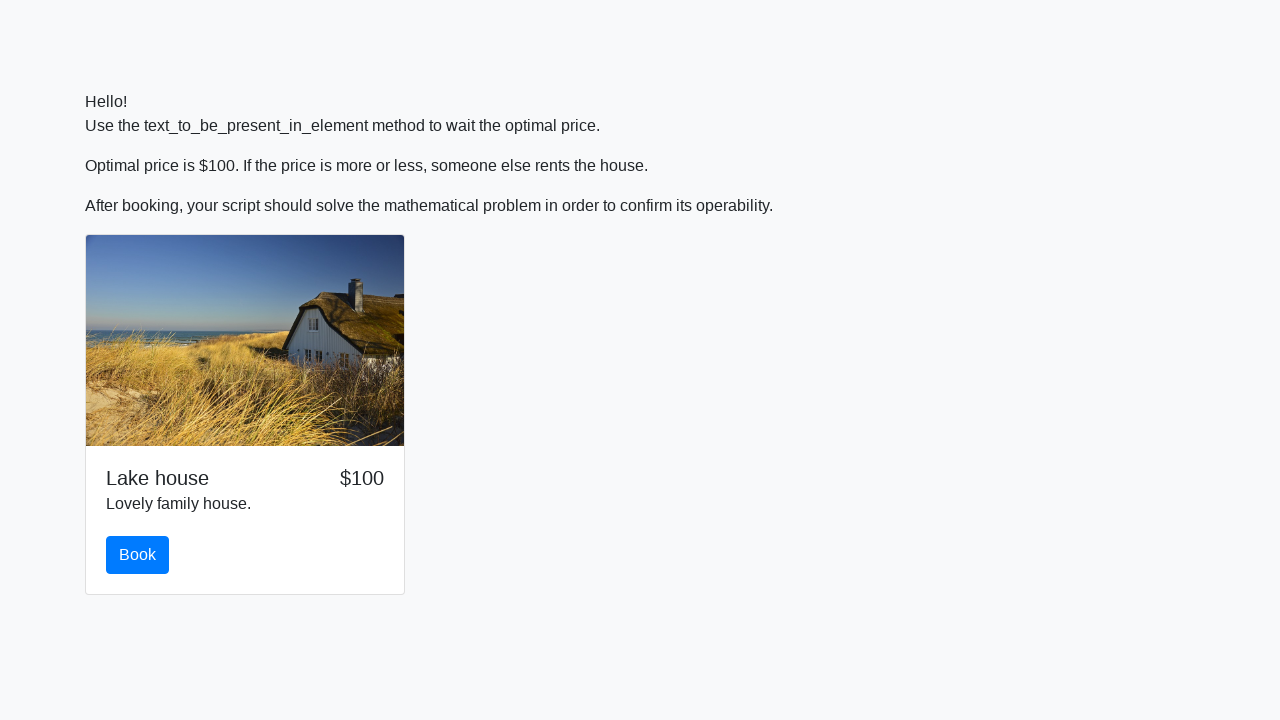

Clicked the book button at (138, 555) on #book
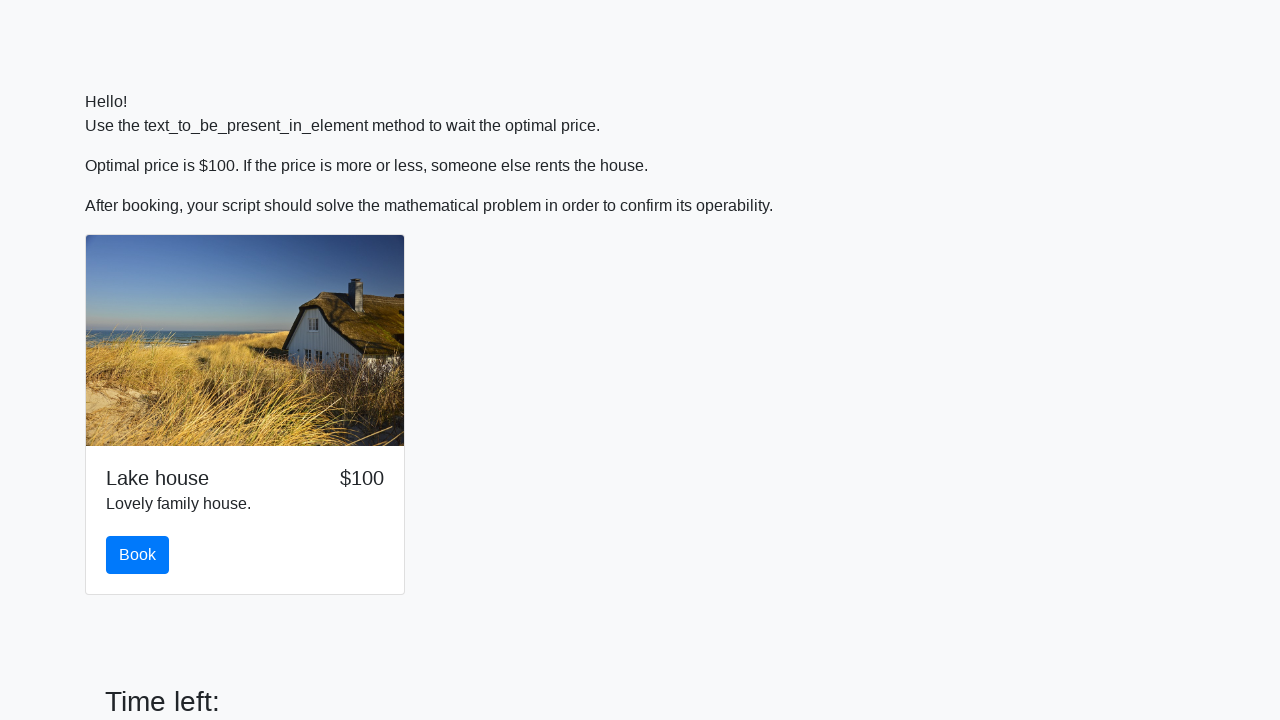

Retrieved value from input_value element: 596
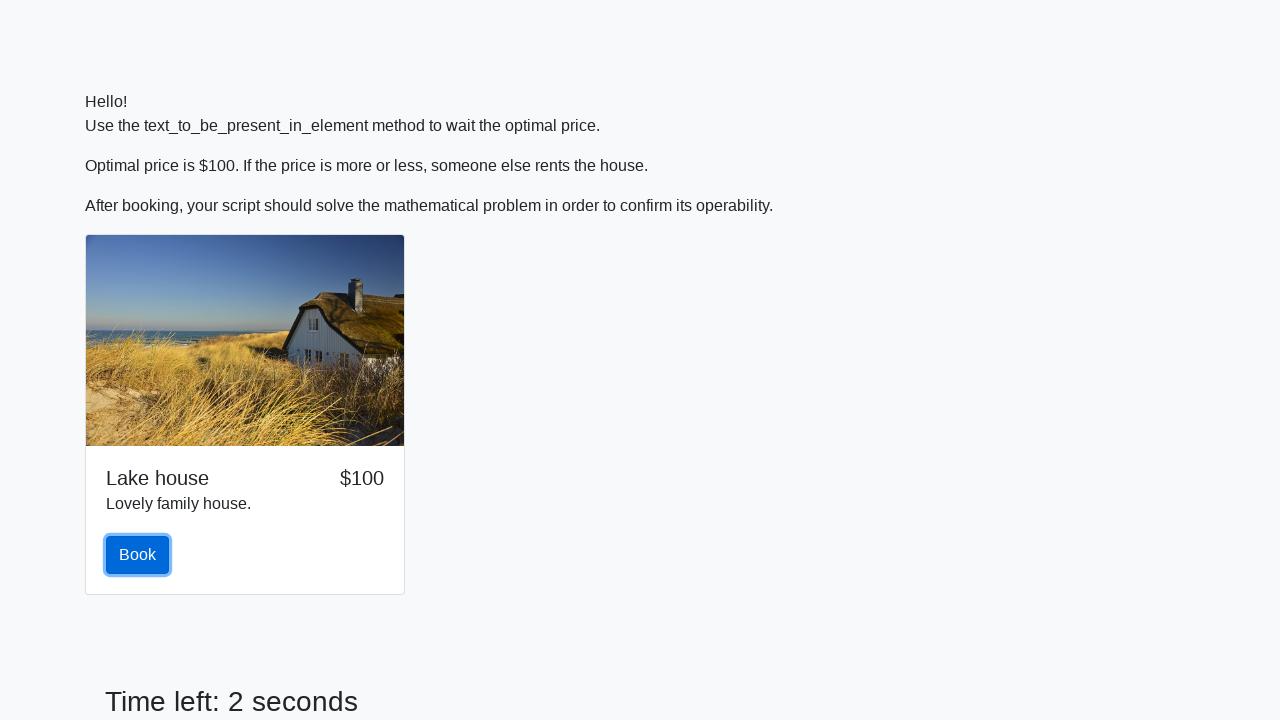

Calculated mathematical result: 2.2427625218257057
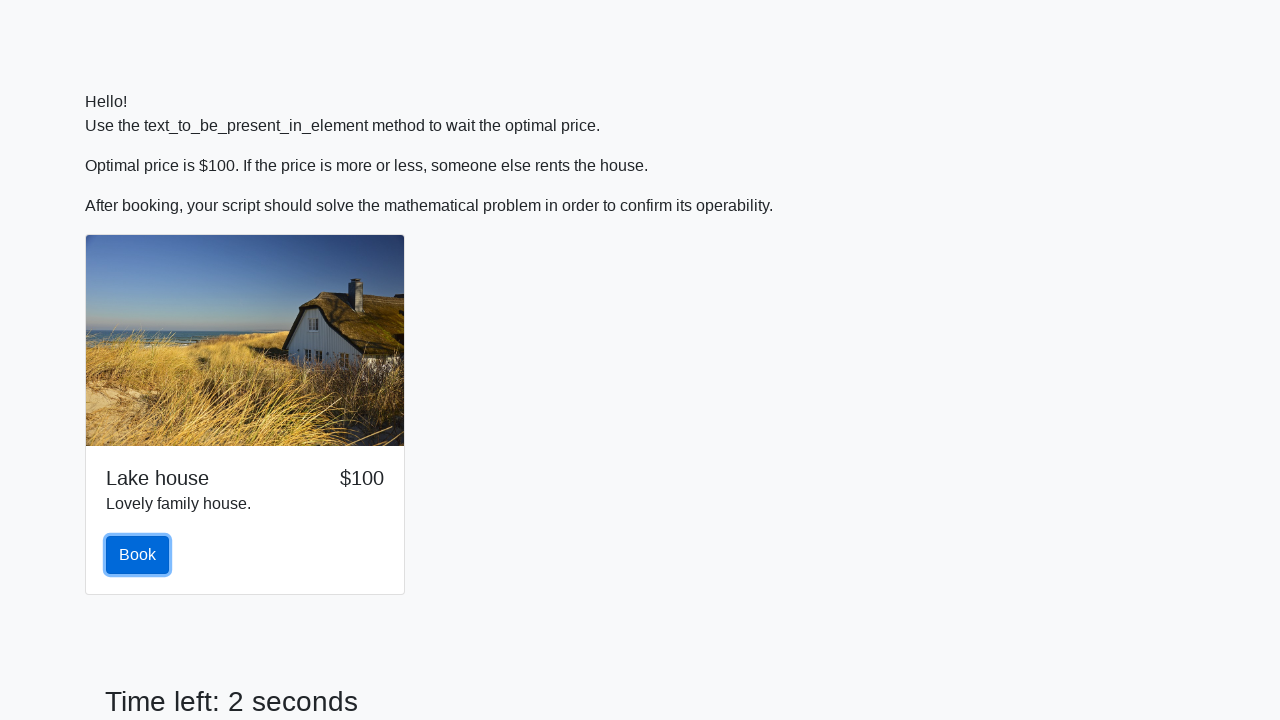

Filled answer field with calculated value: 2.2427625218257057 on #answer
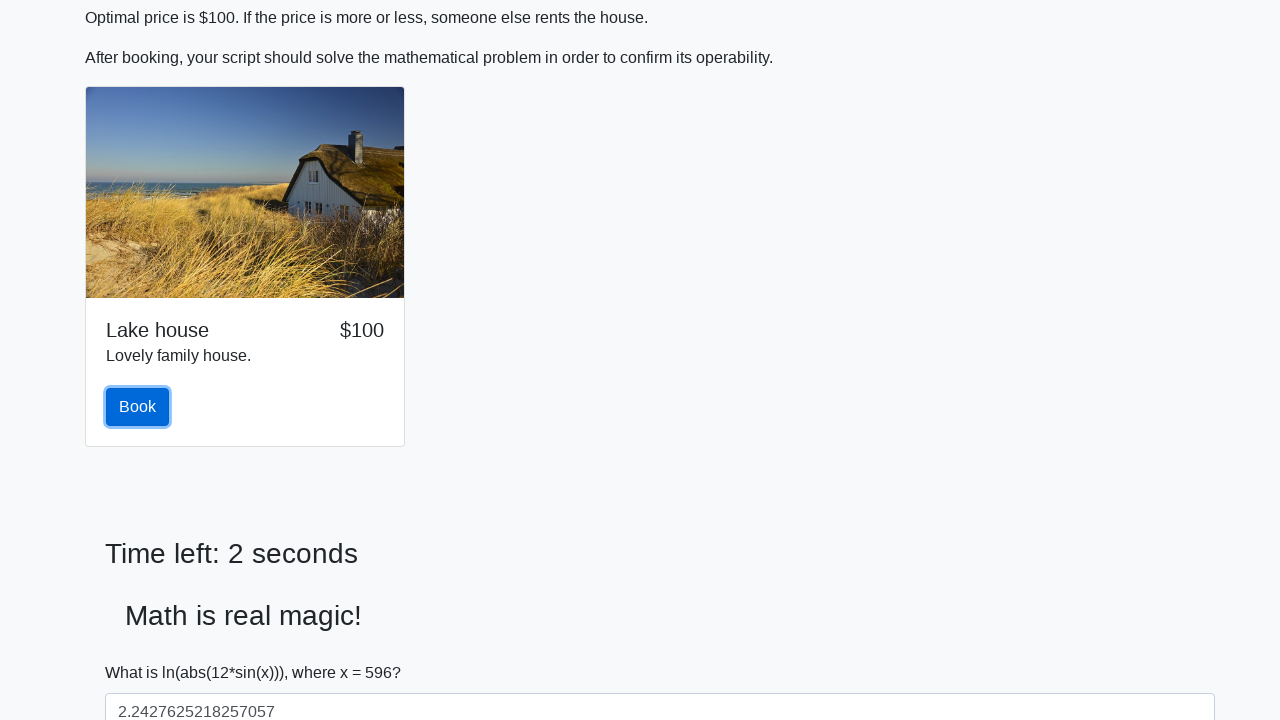

Clicked solve button to submit answer at (143, 651) on #solve
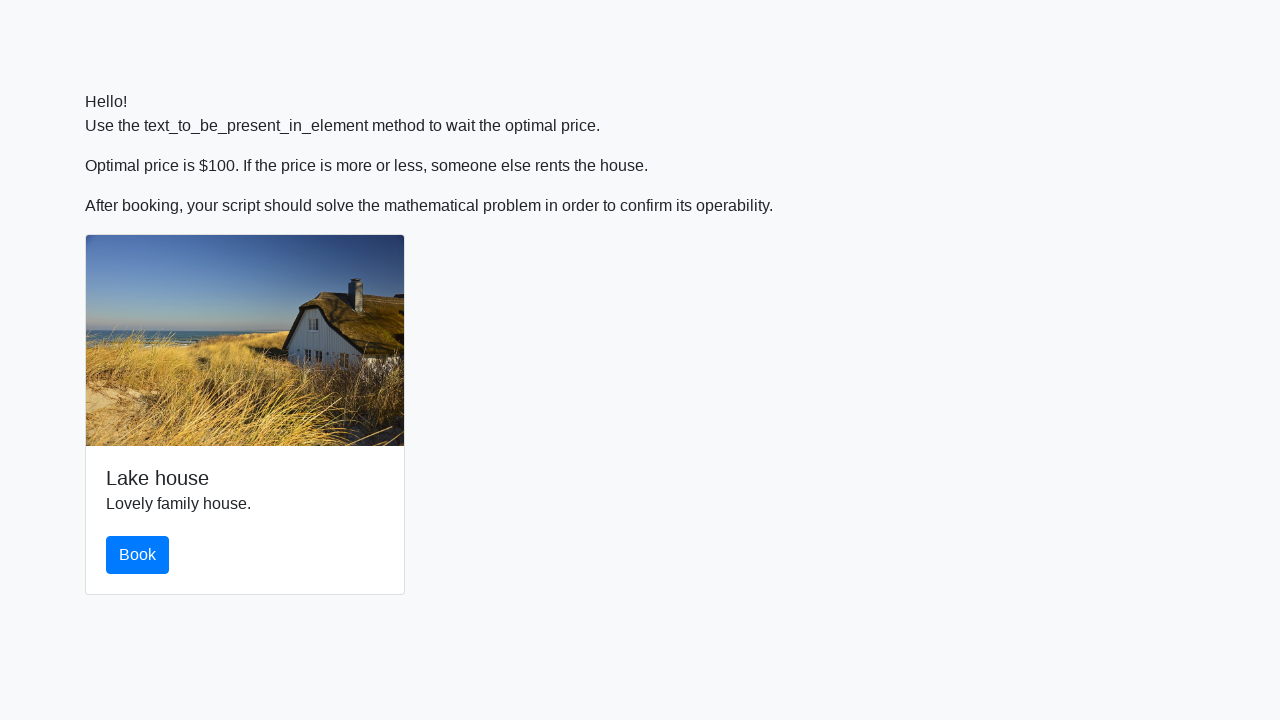

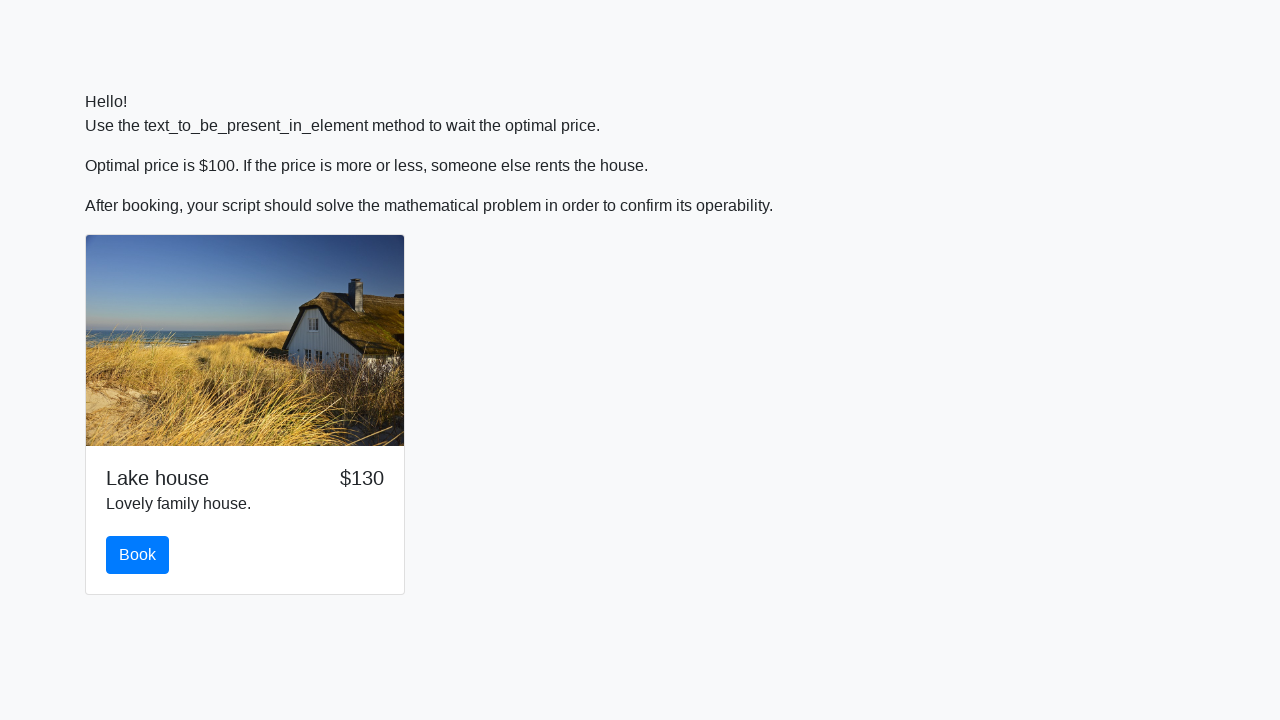